Tests that the zip code field rejects Latin letters and shows an error message

Starting URL: https://www.sharelane.com/cgi-bin/register.py

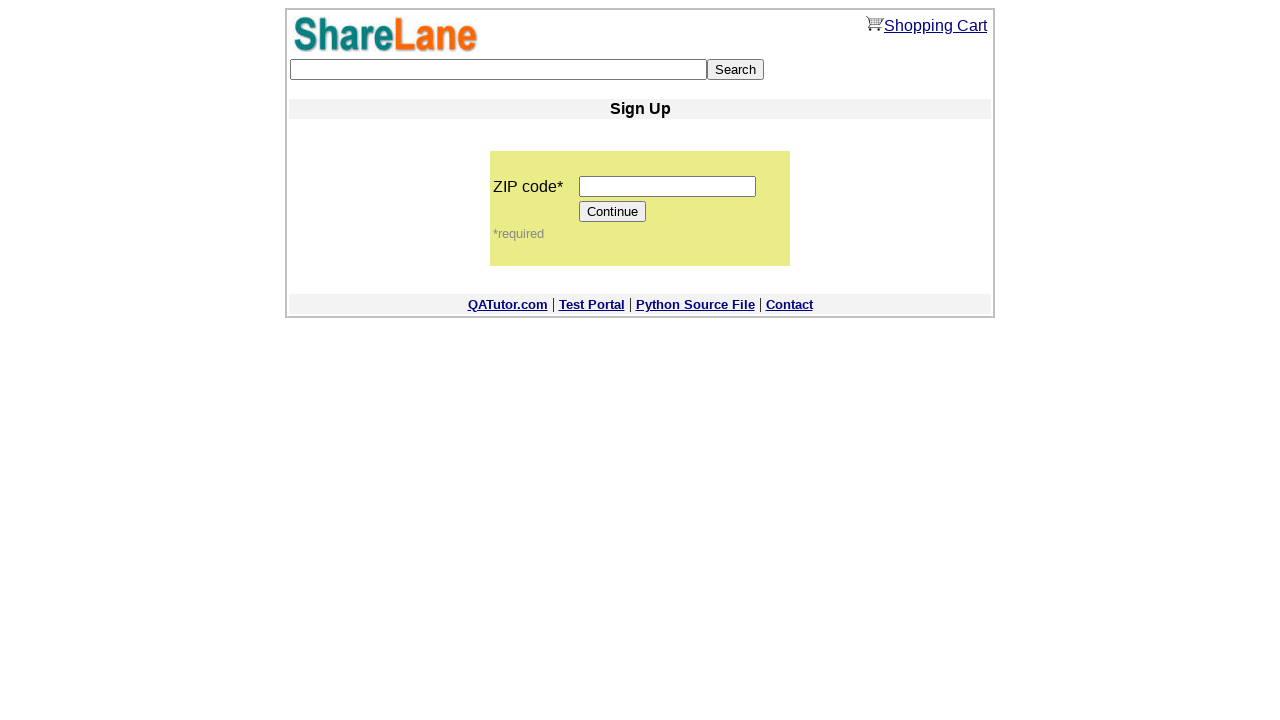

Filled zip code field with Latin letters 'abcde' on input[name='zip_code']
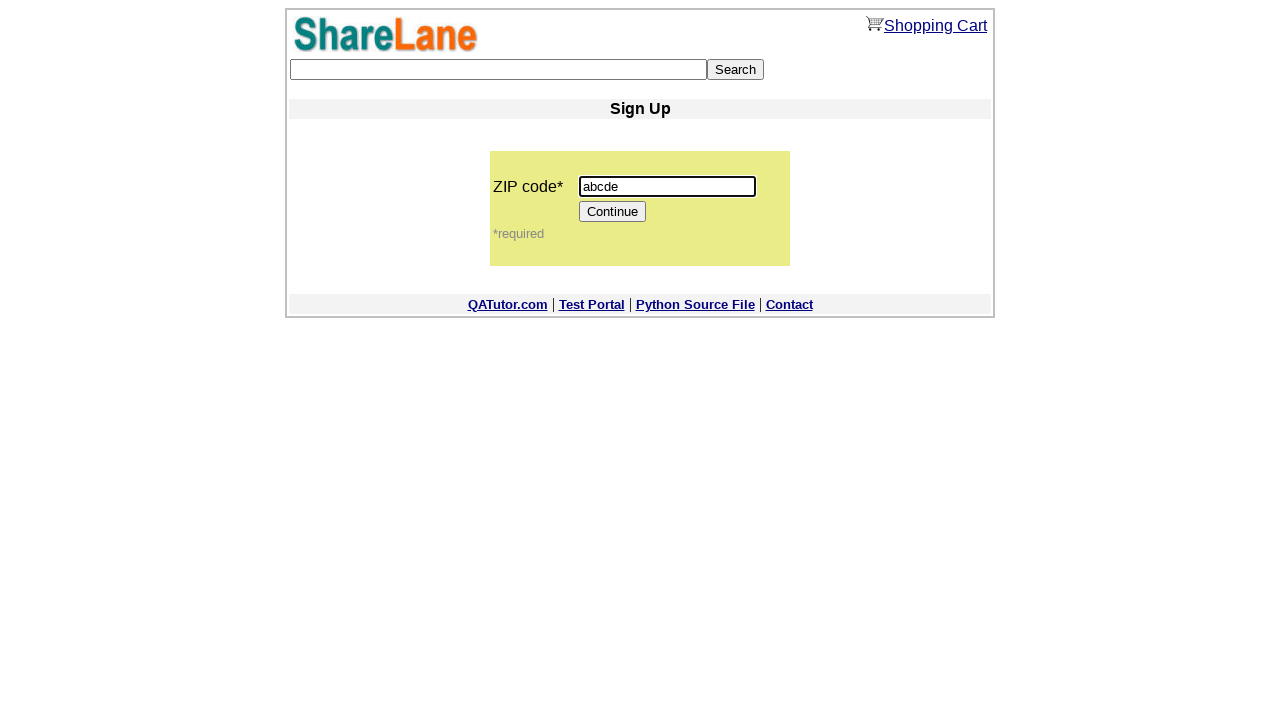

Clicked Continue button to submit form with invalid zip code at (613, 212) on input[value='Continue']
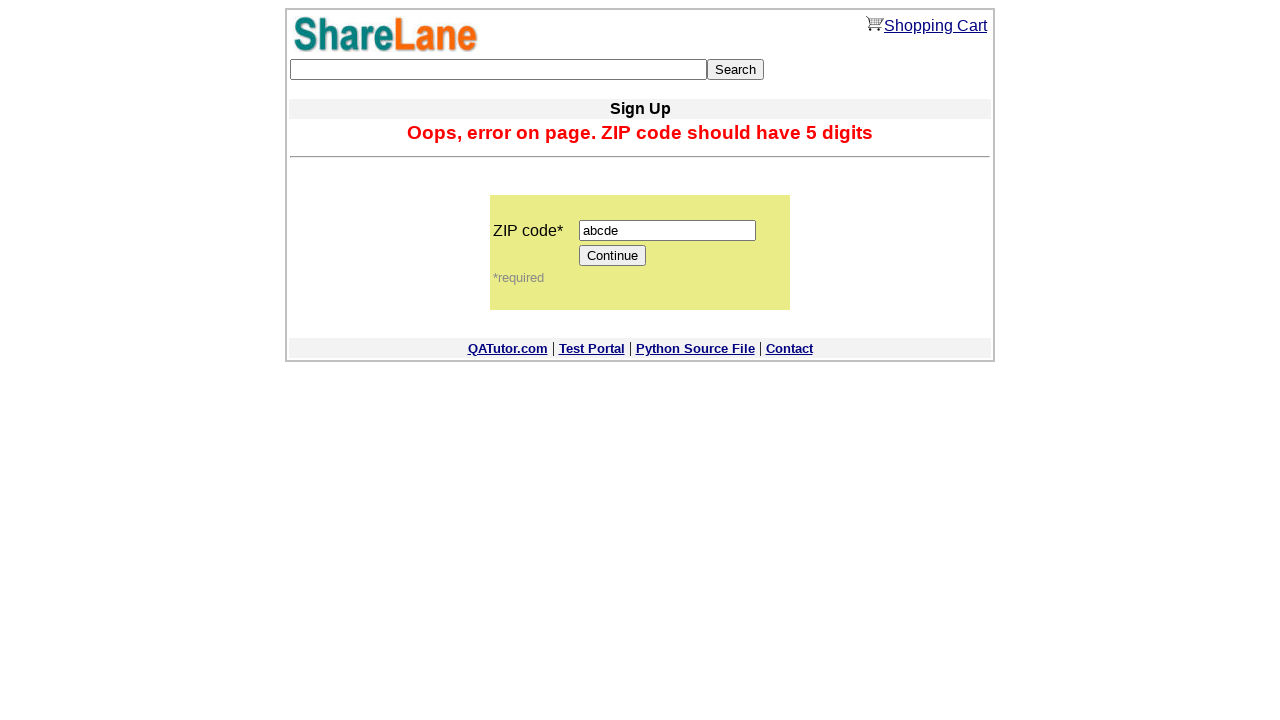

Error message displayed confirming zip code field rejected Latin letters
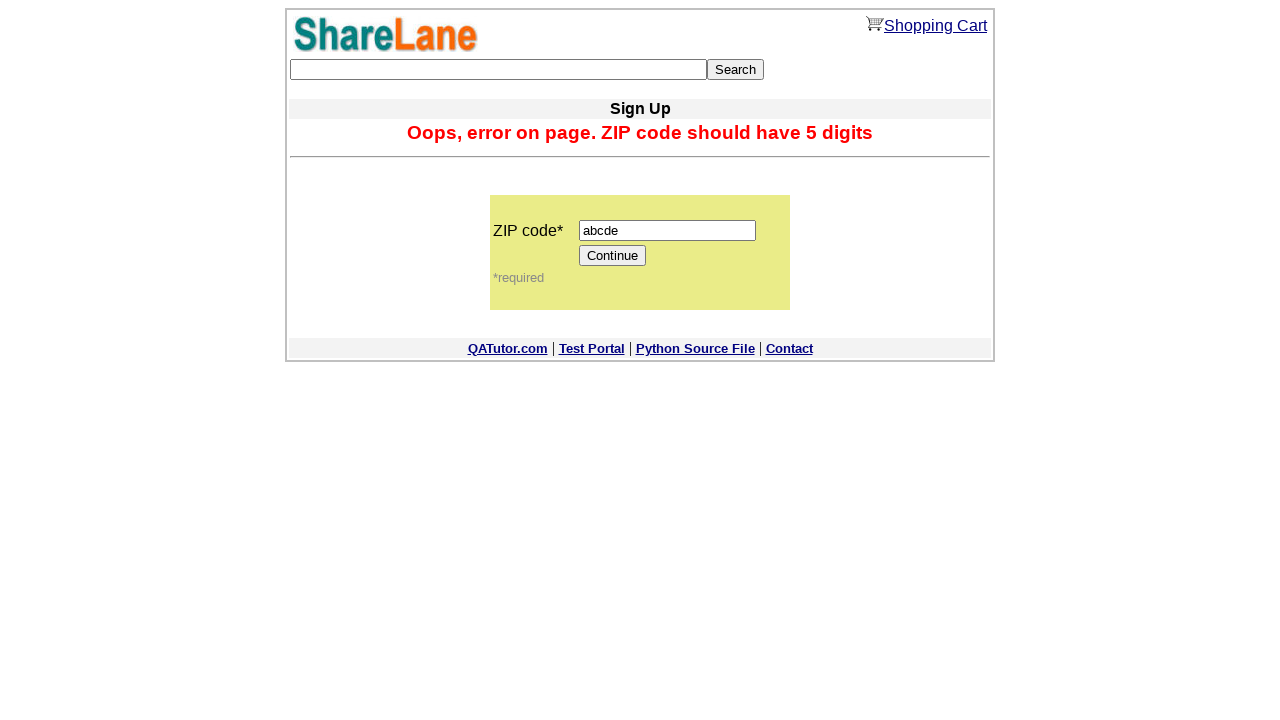

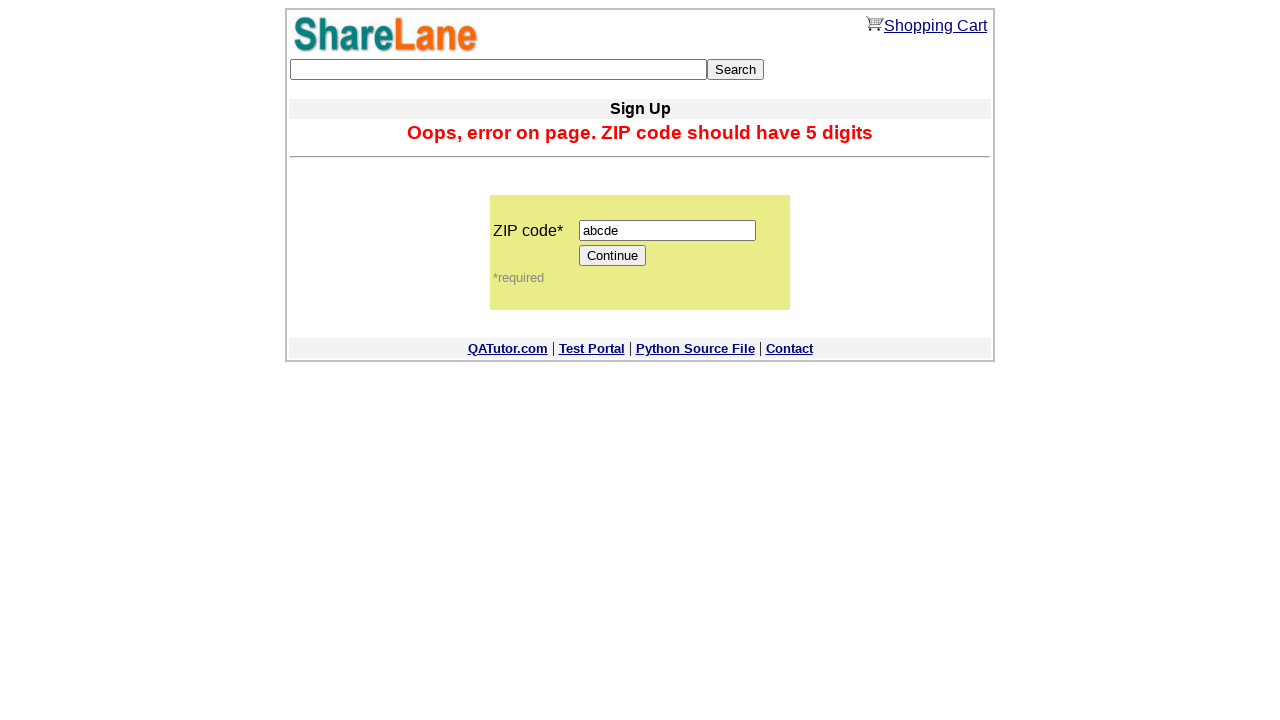